Tests enabling a disabled input field by clicking the Enable button and verifying the input becomes enabled

Starting URL: http://the-internet.herokuapp.com/dynamic_controls

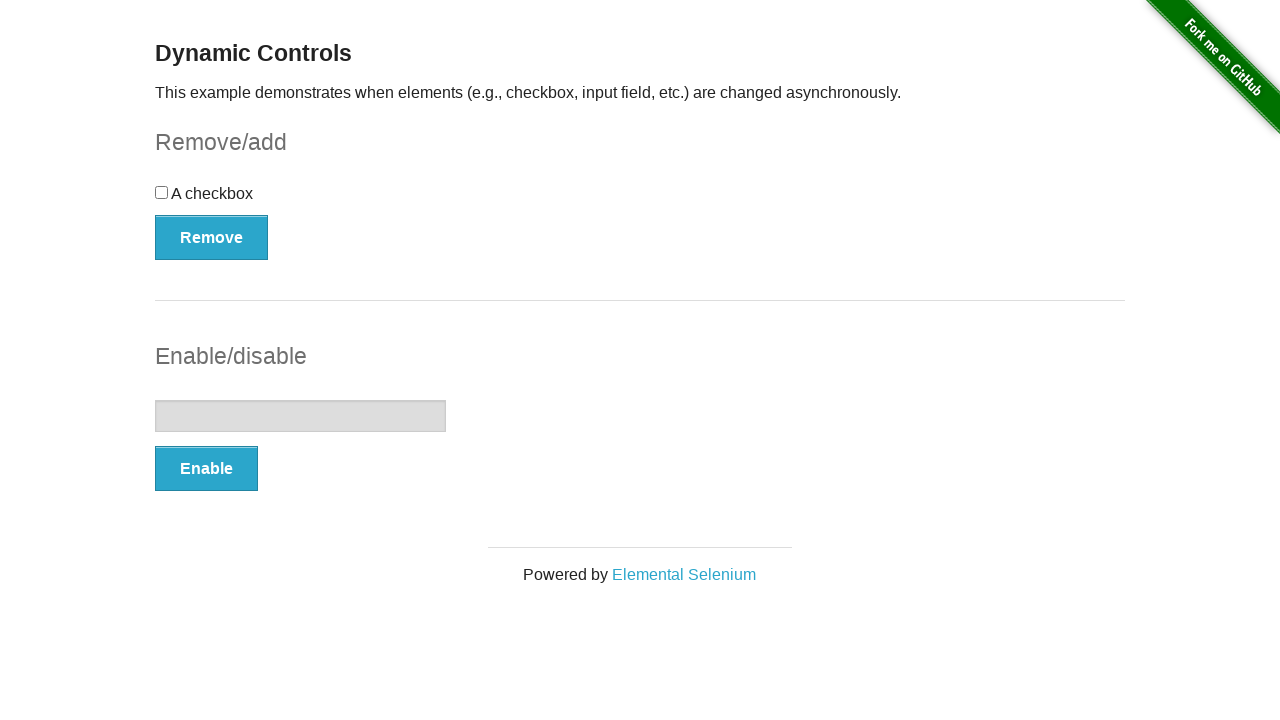

Checked if input field is initially enabled
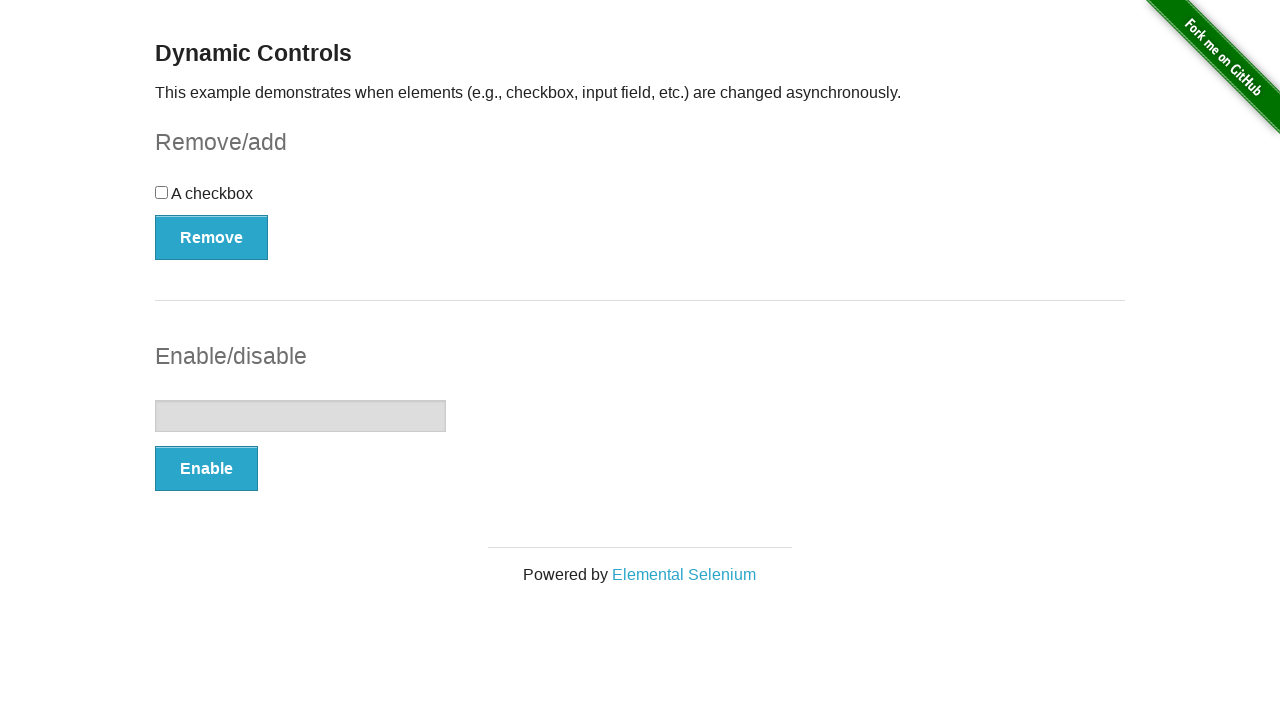

Clicked the Enable button at (206, 469) on text='Enable'
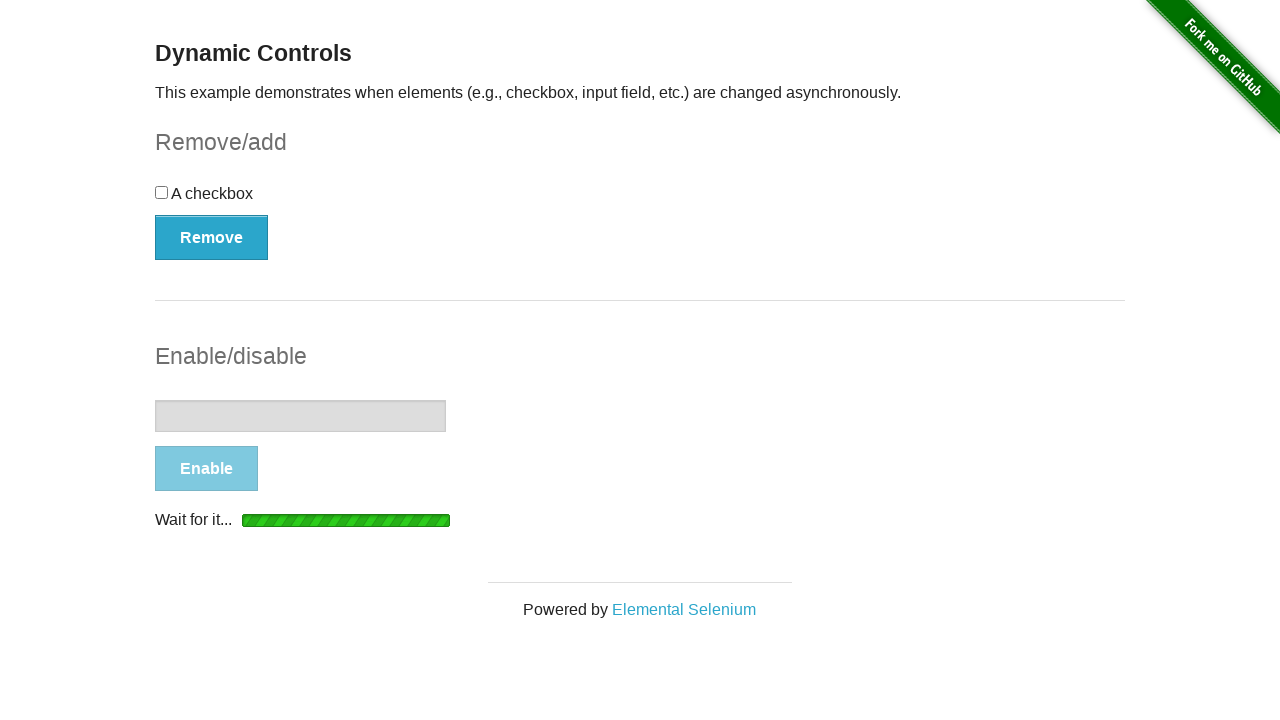

Waited for input field to become enabled
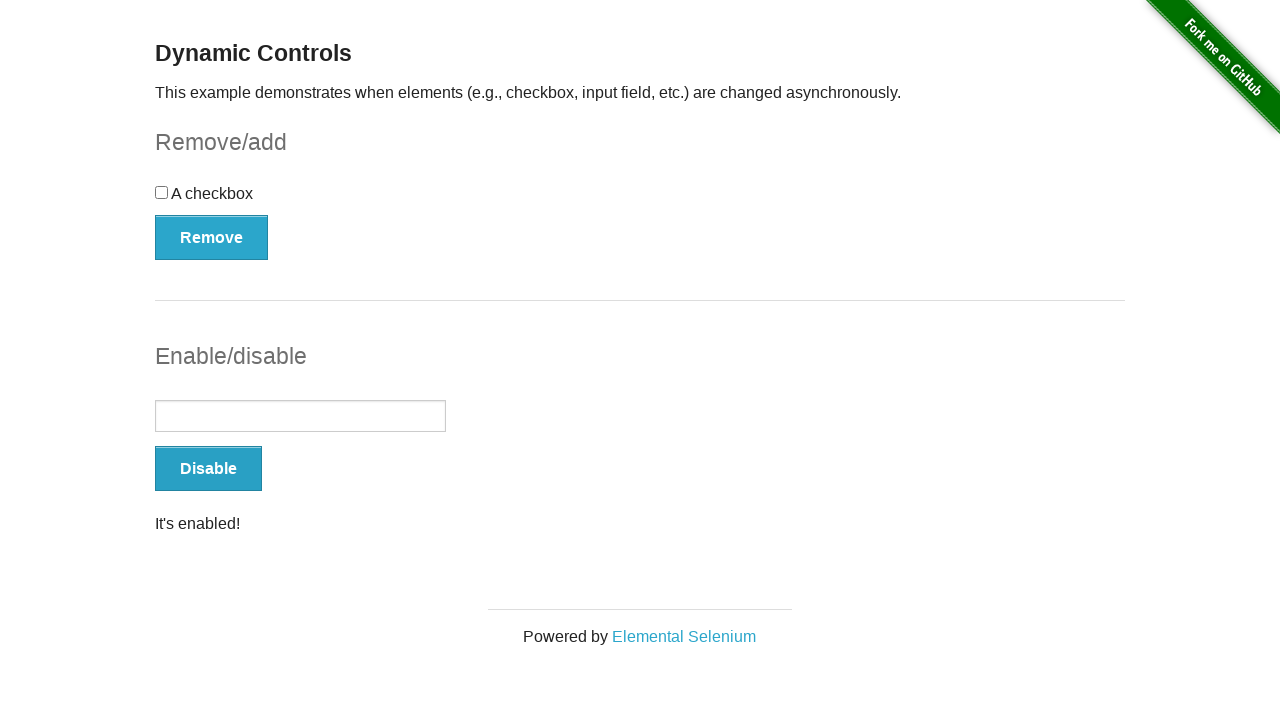

Verified input field is now enabled
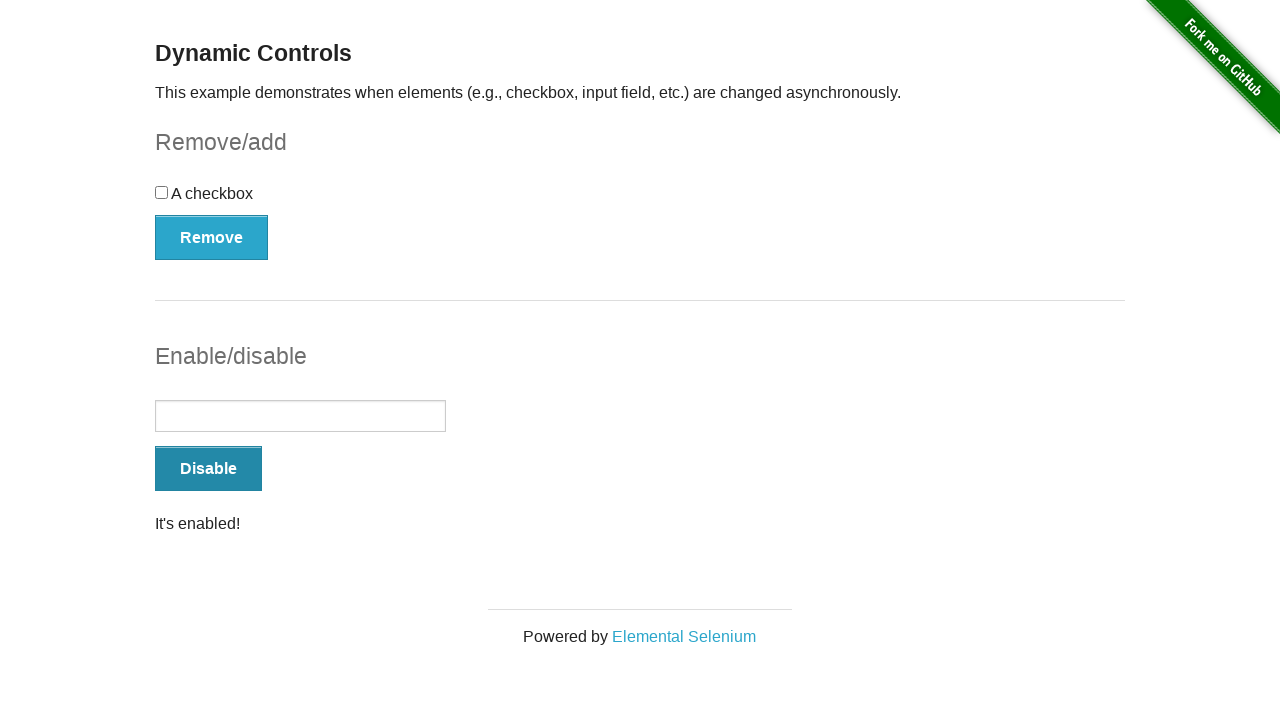

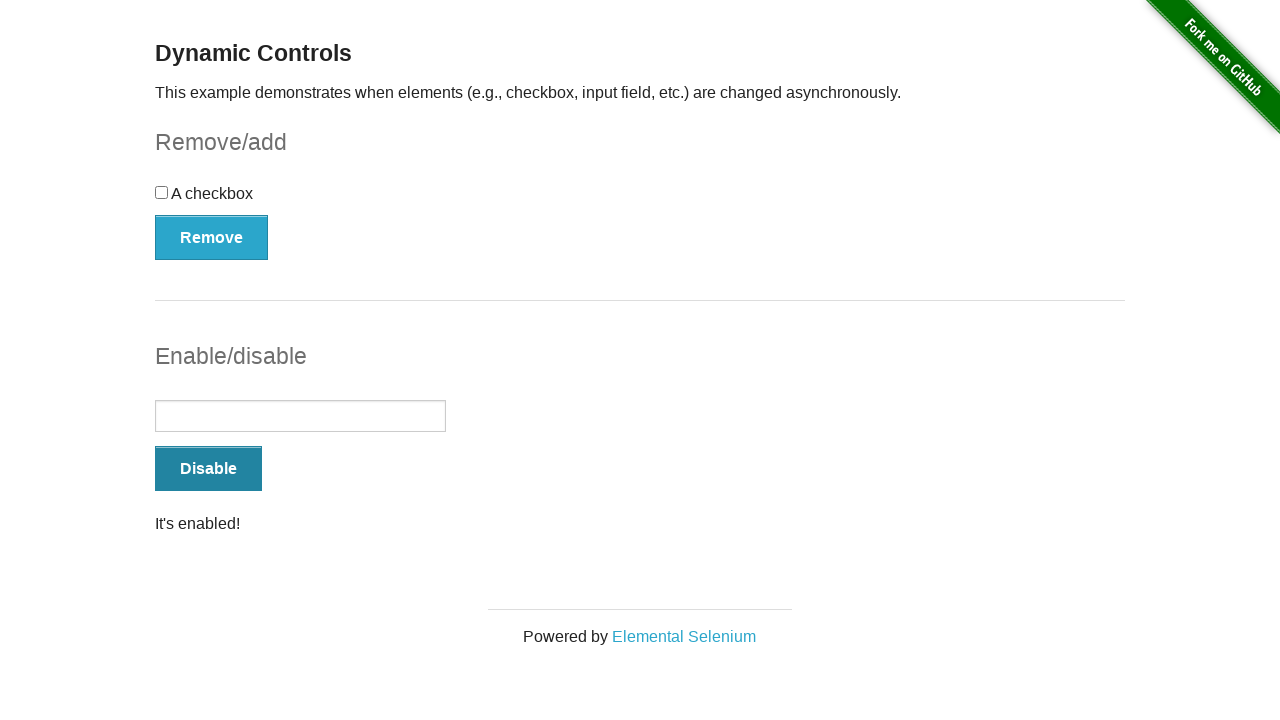